Tests form submission by entering a coupon code in a text field and clicking the submit button, then verifying the success message appears.

Starting URL: https://example.cypress.io/commands/actions

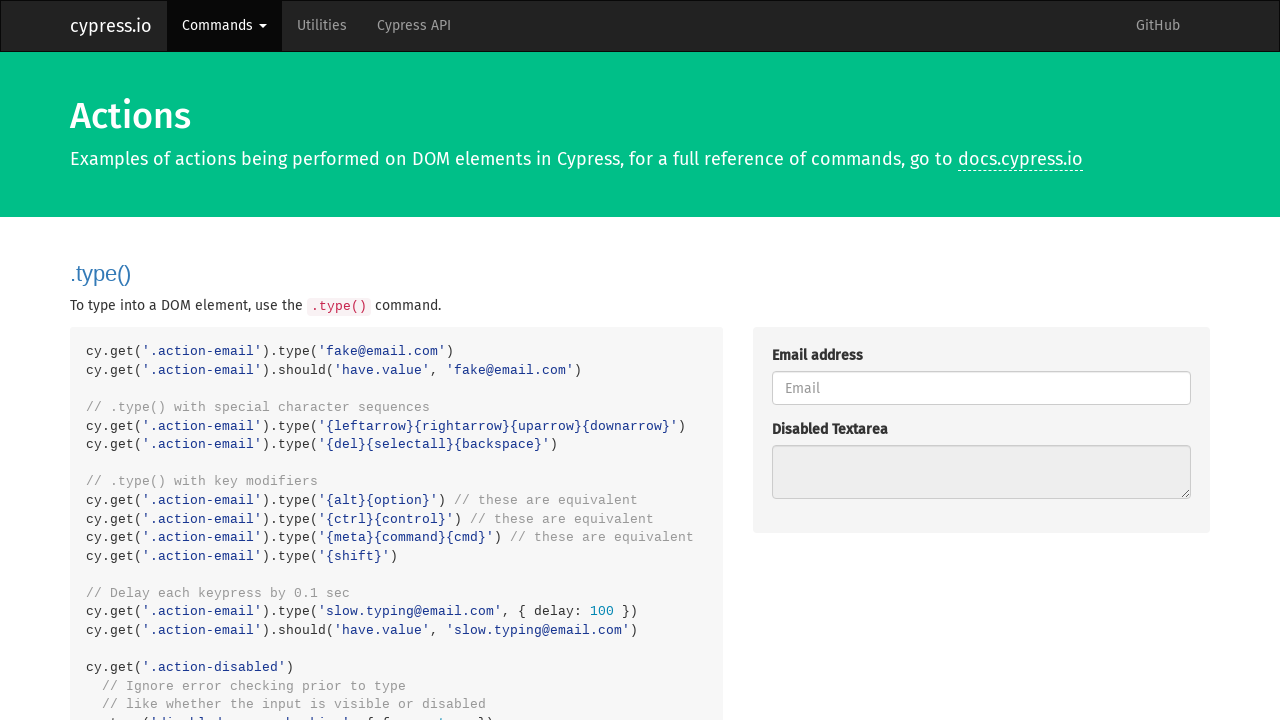

Clicked on the coupon code input field at (981, 360) on #couponCode1
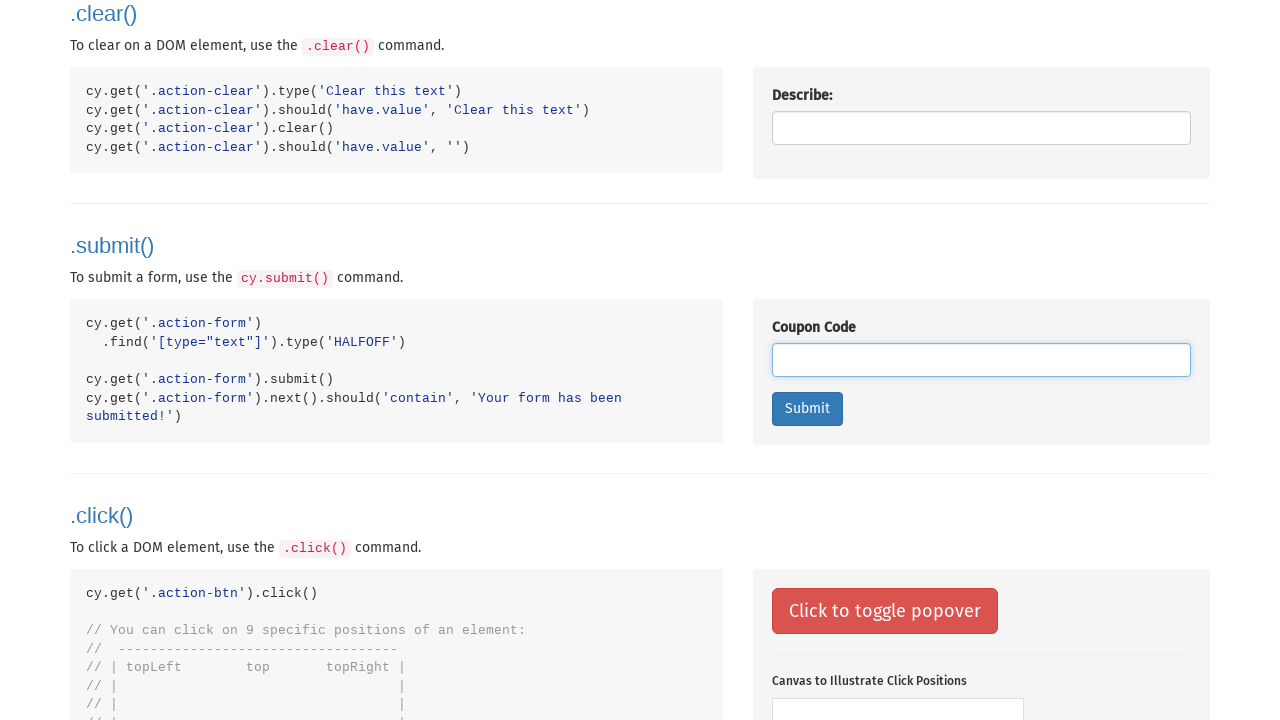

Filled coupon code field with 'Test' on #couponCode1
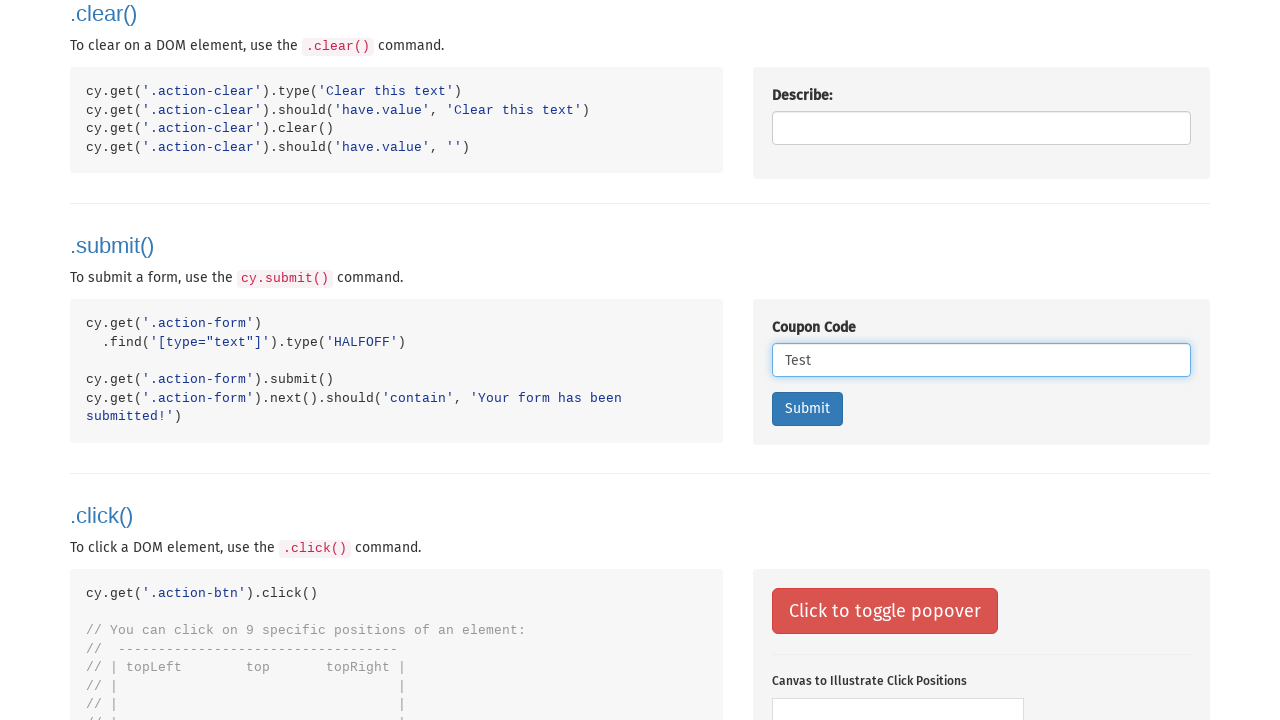

Clicked the submit button at (807, 409) on xpath=(.//*[normalize-space(text()) and normalize-space(.)='Coupon Code'])[1]/fo
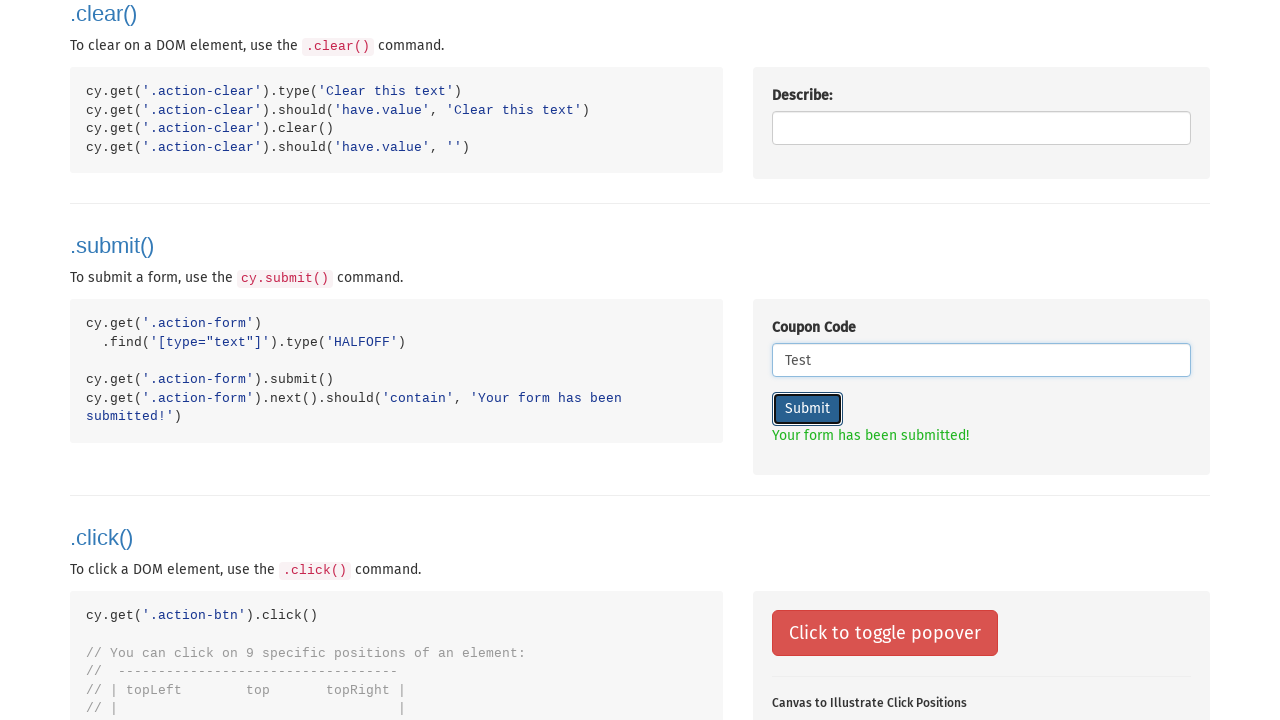

Success message element appeared
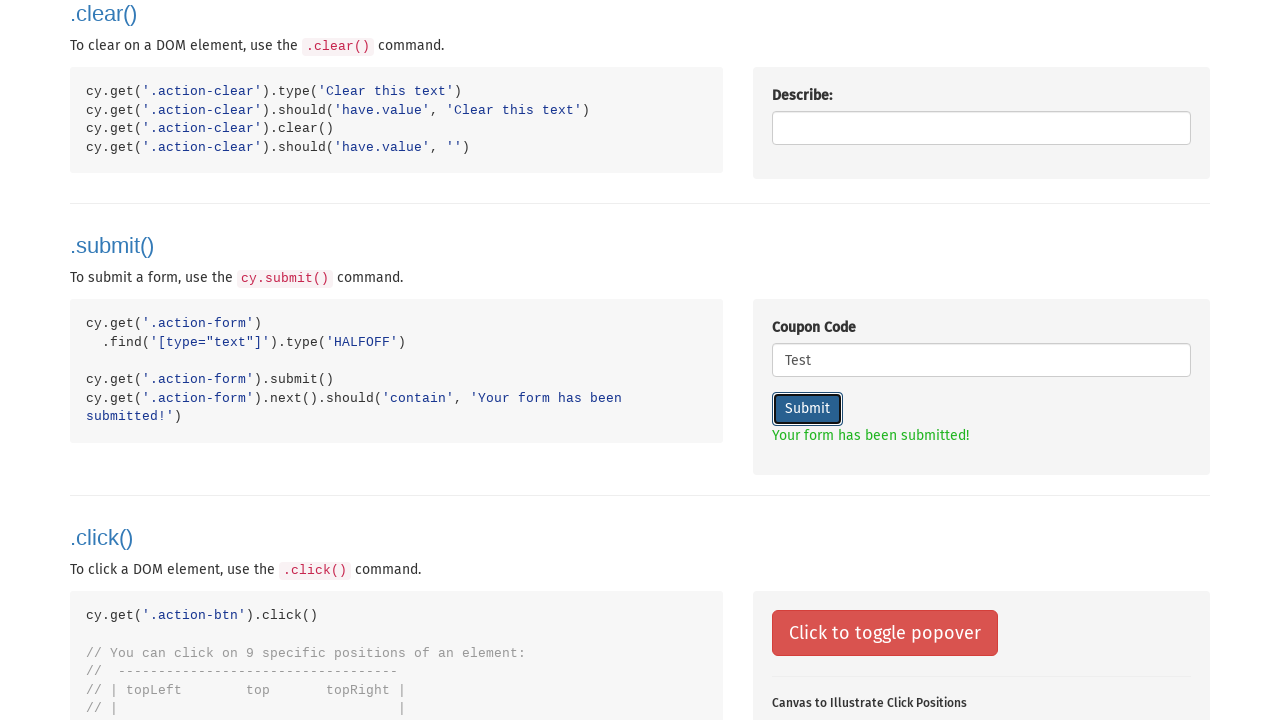

Verified success message text: 'Your form has been submitted!'
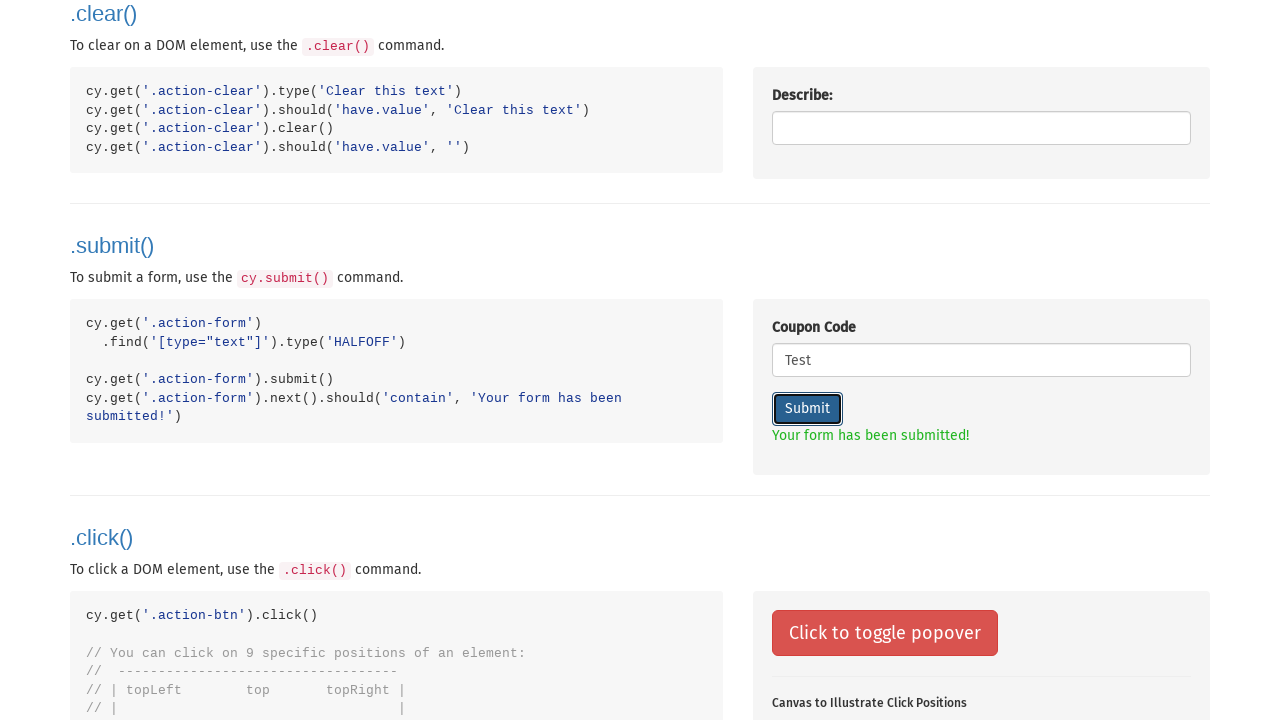

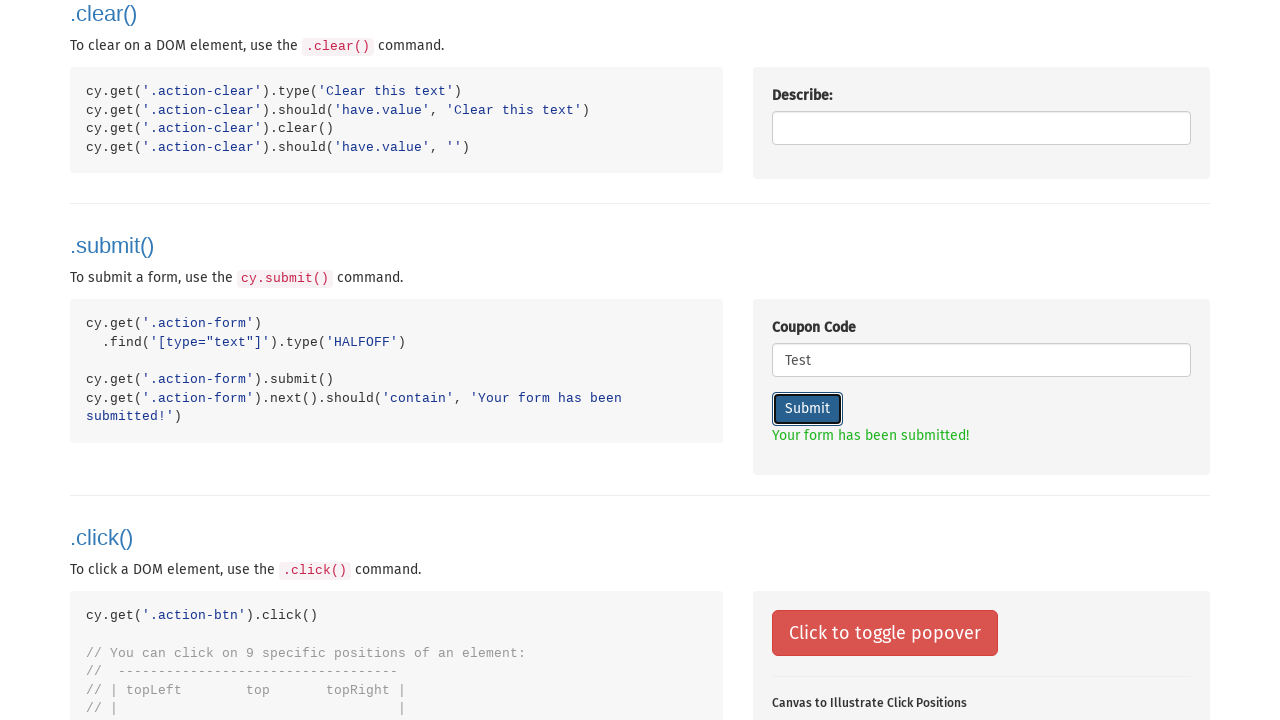